Tests Bootstrap dropdown functionality on Paytm recharge page by clicking on a dropdown field and selecting the BSNL option from the dropdown menu.

Starting URL: https://paytm.com/recharge

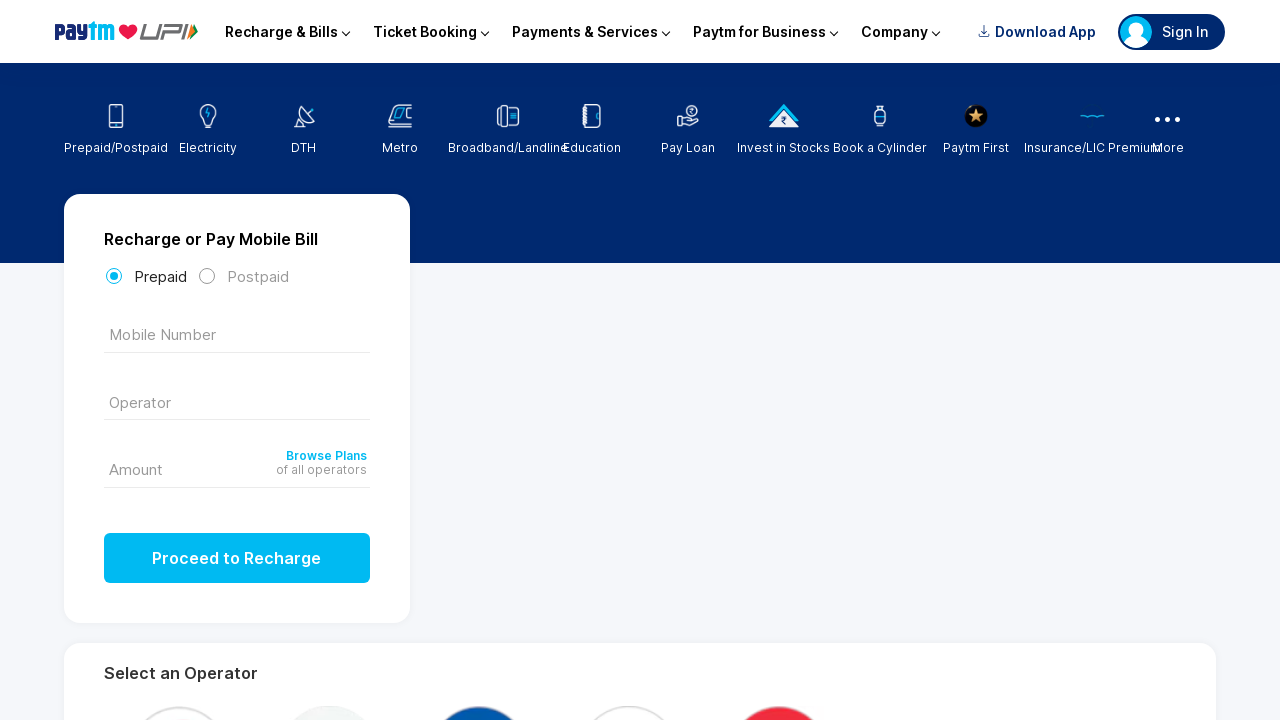

Clicked on dropdown input field to open the dropdown menu at (237, 400) on xpath=//*[@class='_1exI']//*[@type='text']
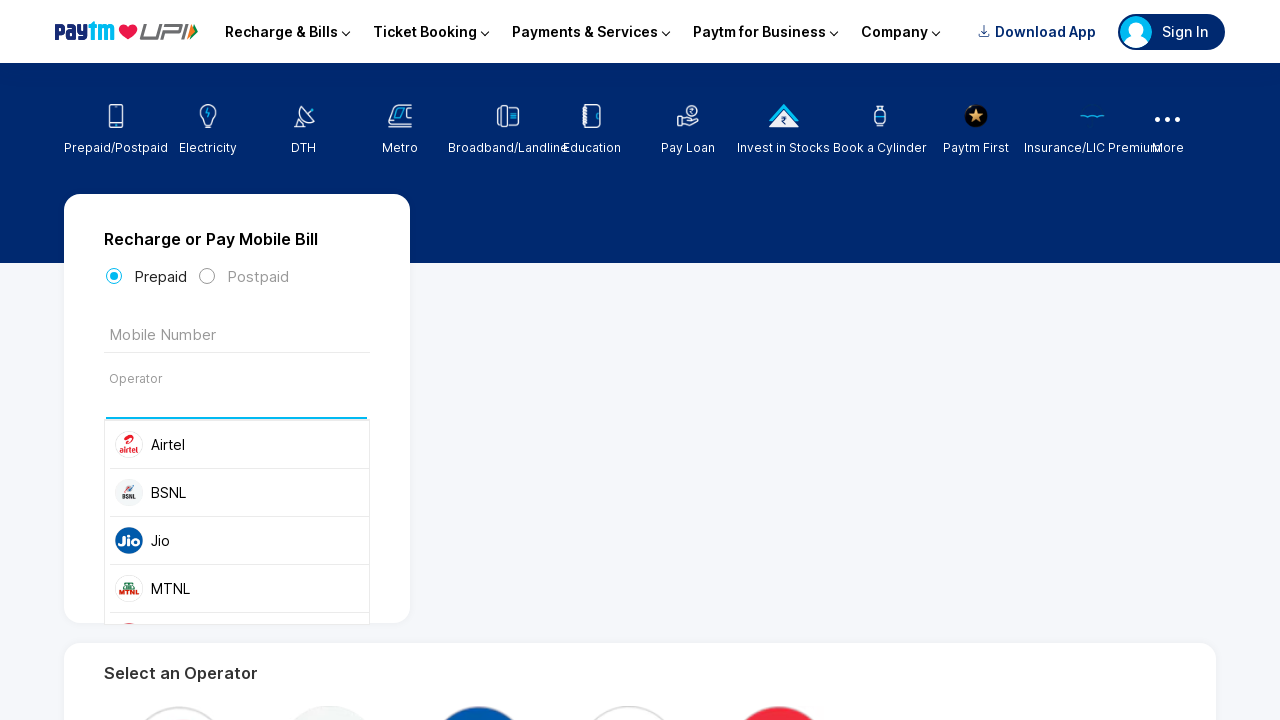

Selected BSNL option from the dropdown menu at (257, 492) on xpath=//*[@class='_3xI1']//*[text()='BSNL']
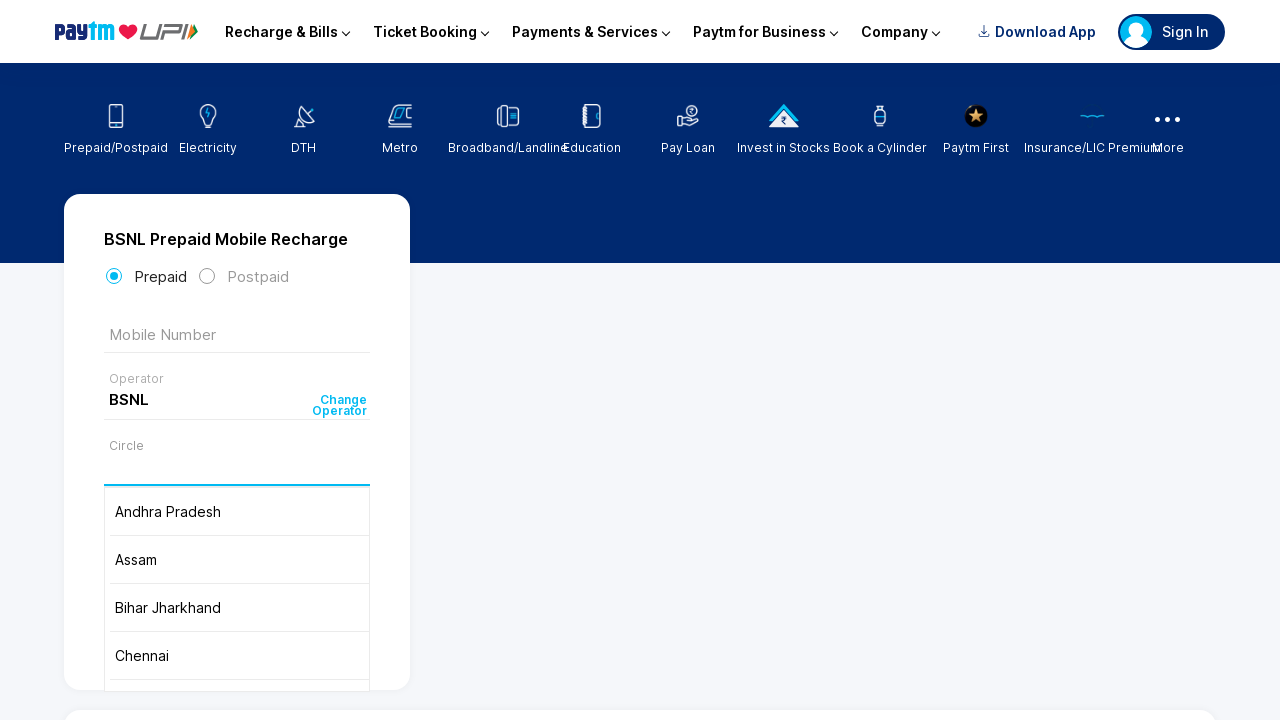

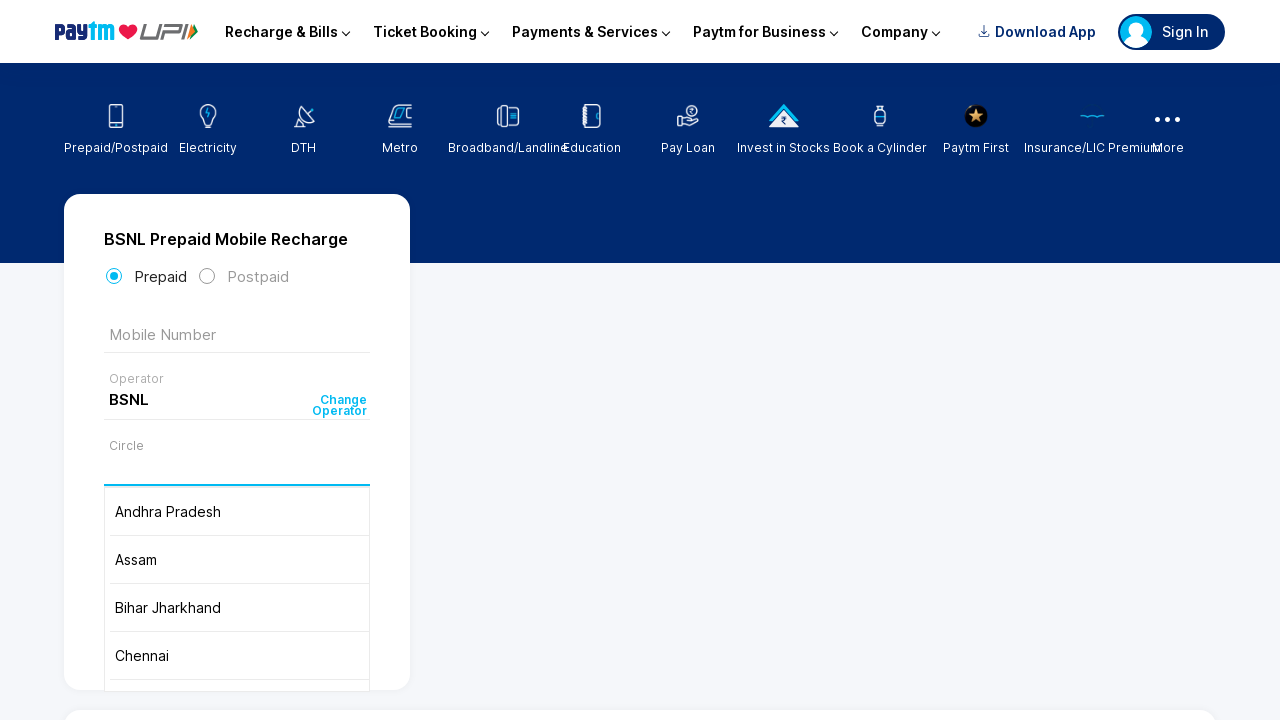